Tests product search functionality on GreenCart by searching with a short name and extracting the actual product name

Starting URL: https://rahulshettyacademy.com/seleniumPractise/#/

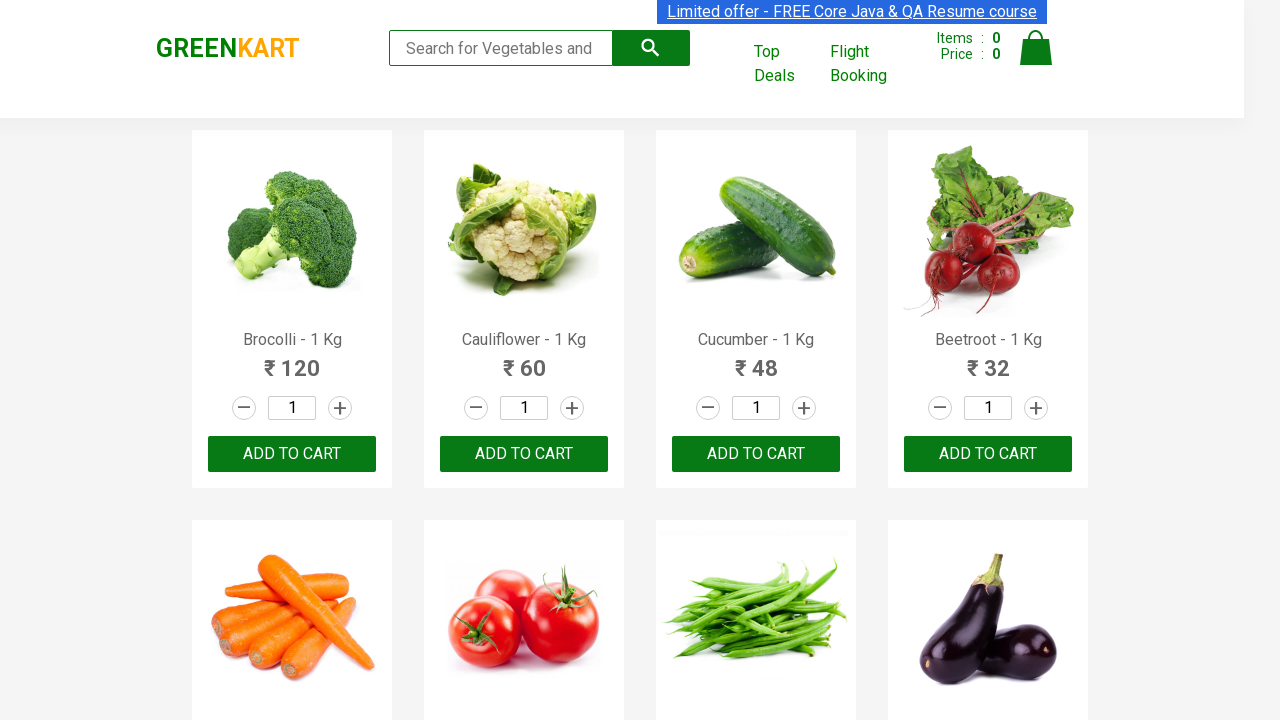

Filled search field with 'tom' to search for product on //input[@type='search']
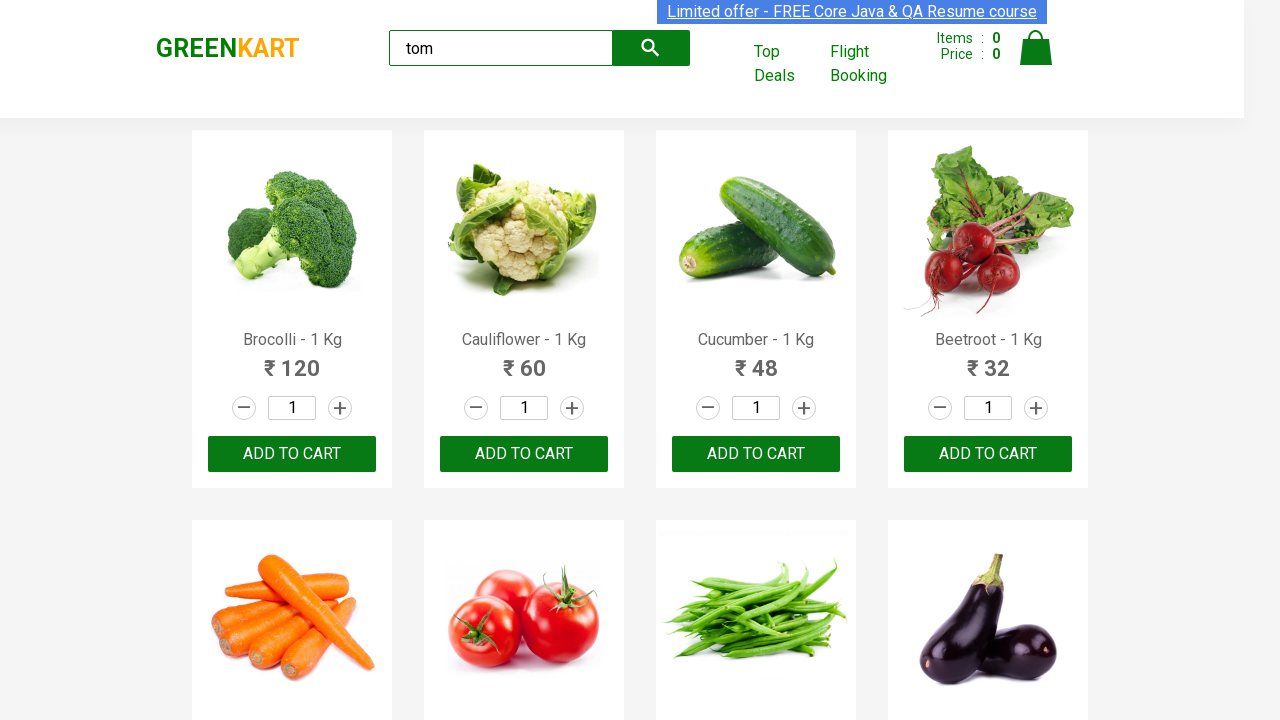

Waited 5 seconds for search results to load
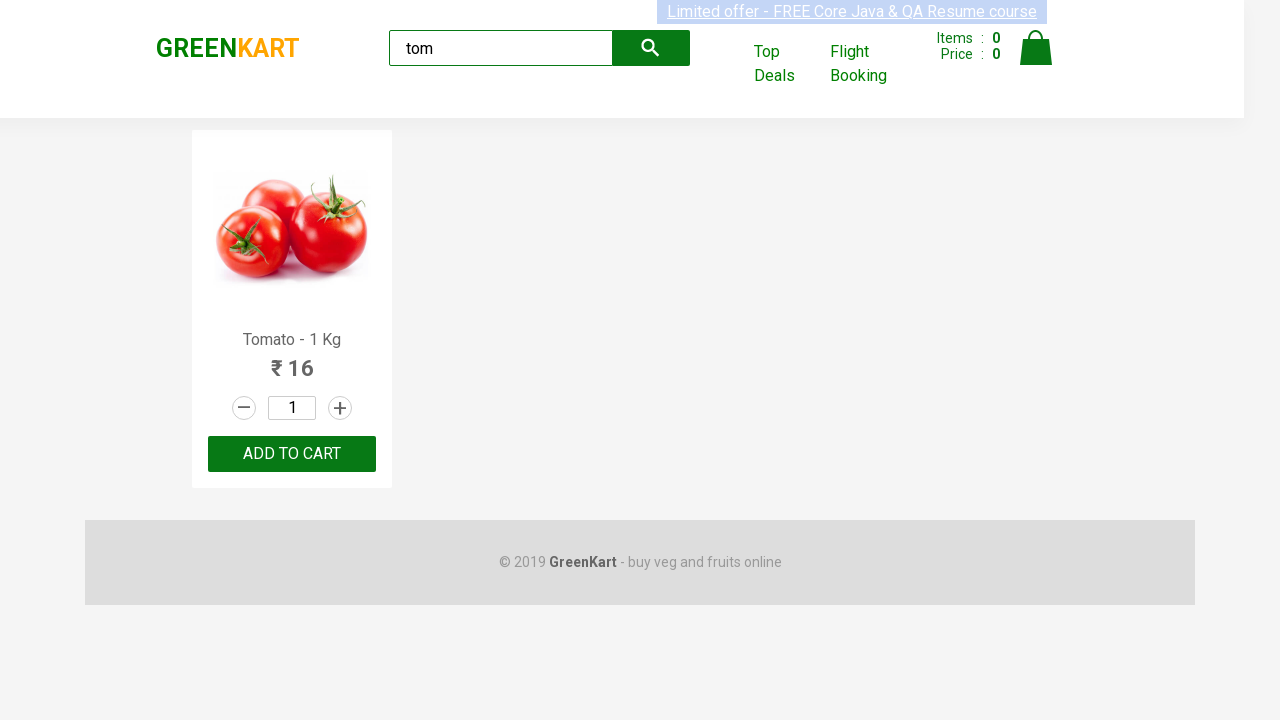

Located the first product name element in search results
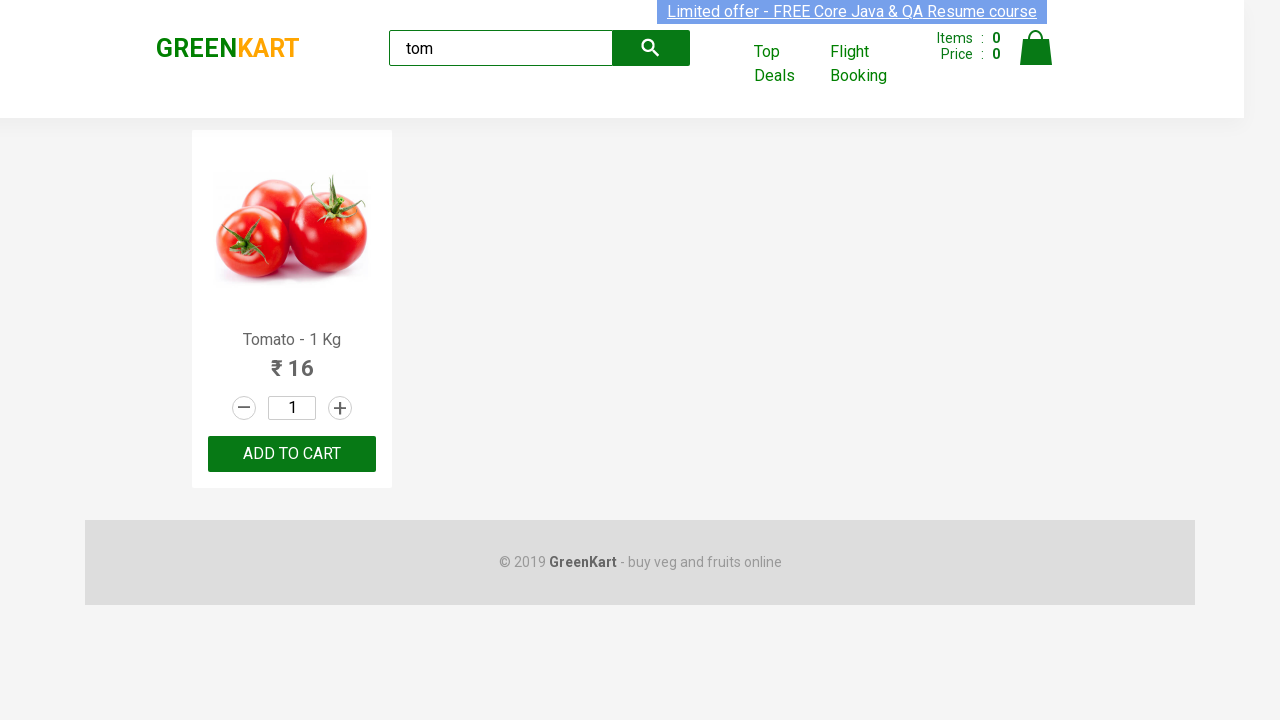

Extracted text content from product name element
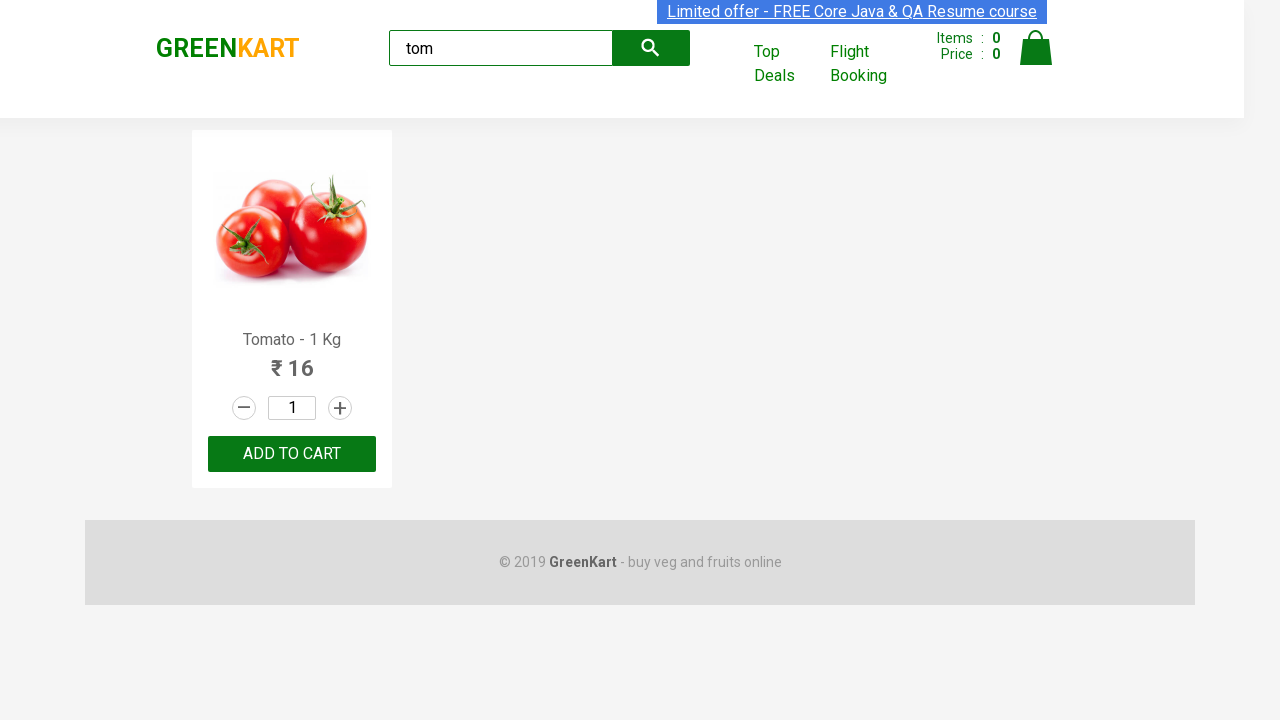

Parsed and extracted actual product name: 'Tomato'
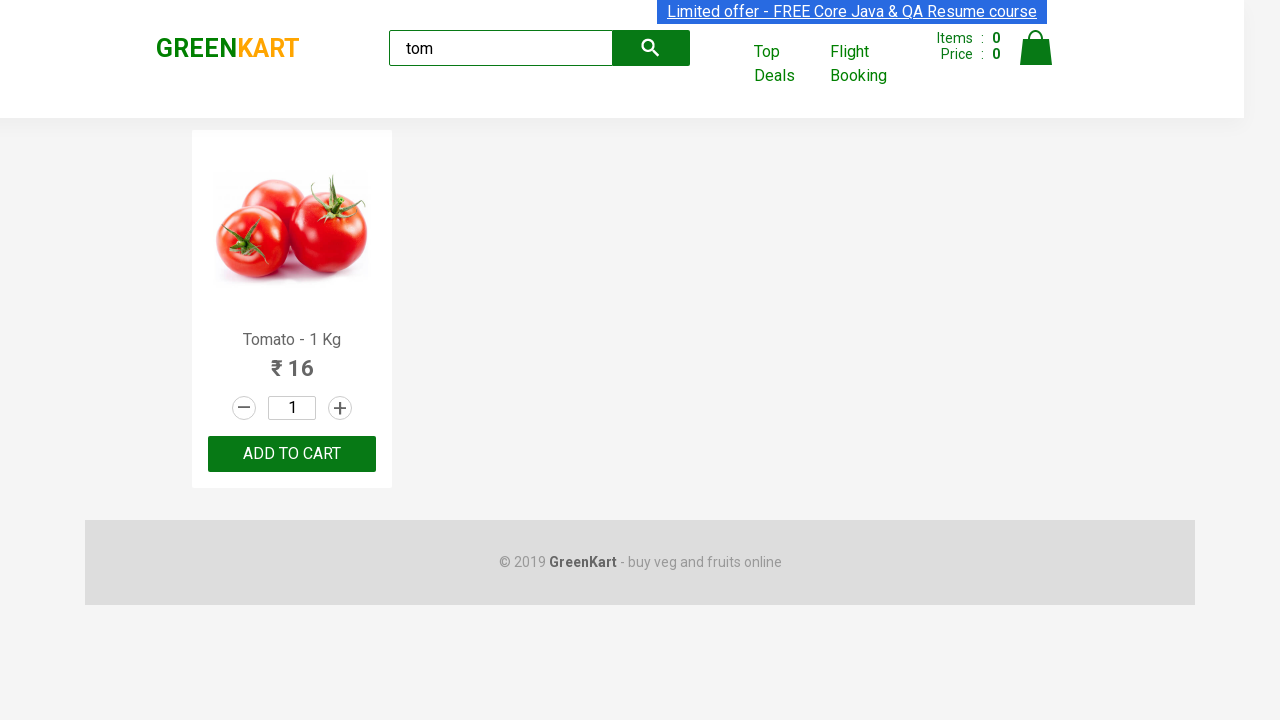

Printed extracted product name: Tomato
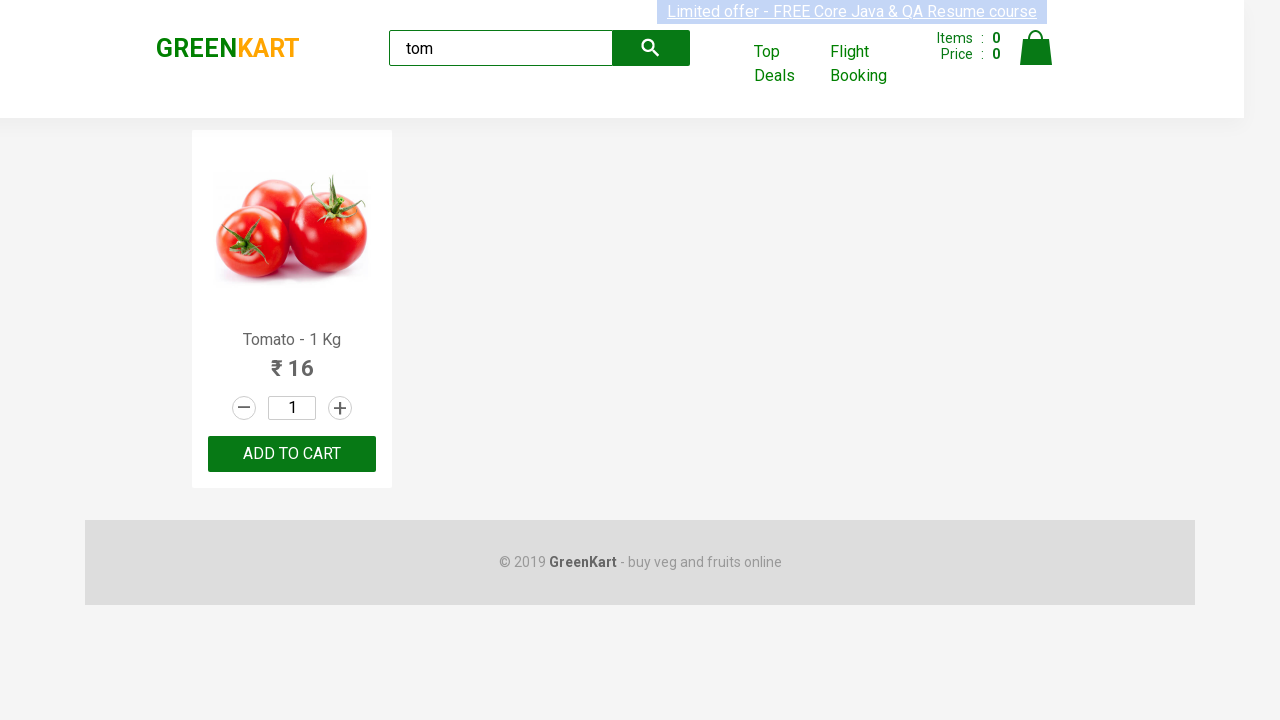

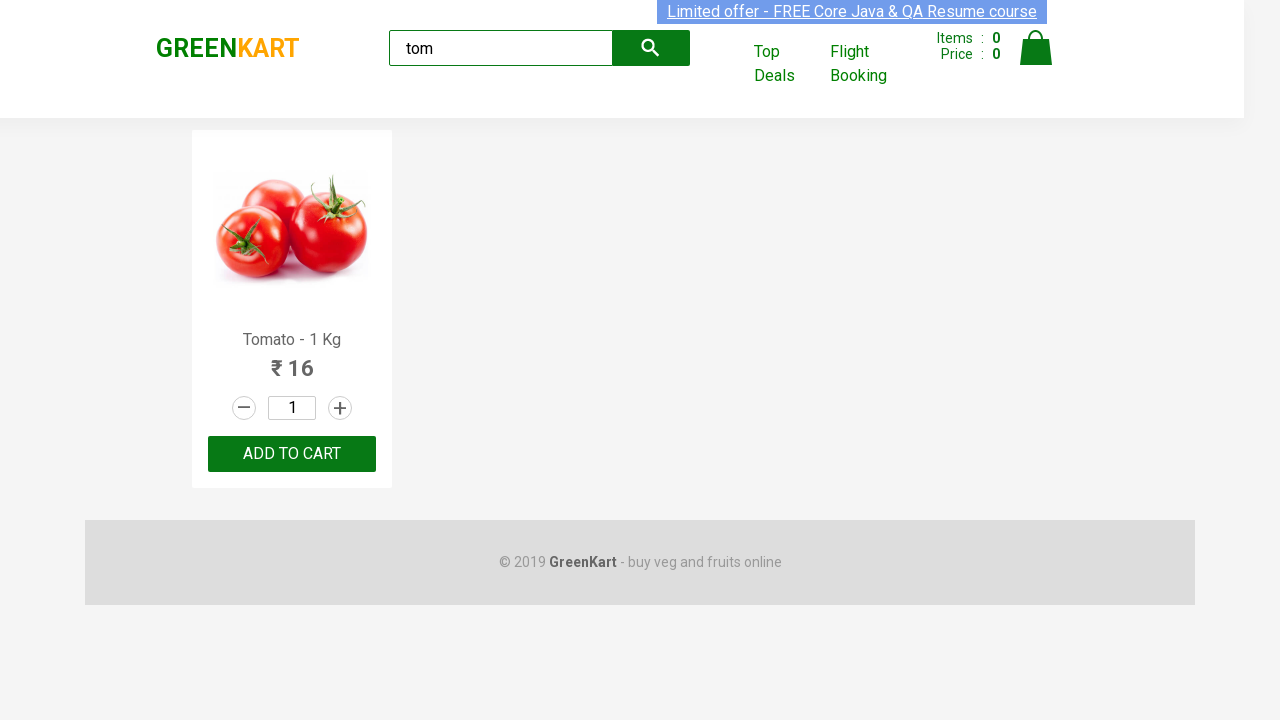